Tests double-click functionality by double-clicking a button and verifying the success message appears

Starting URL: https://demoqa.com/buttons

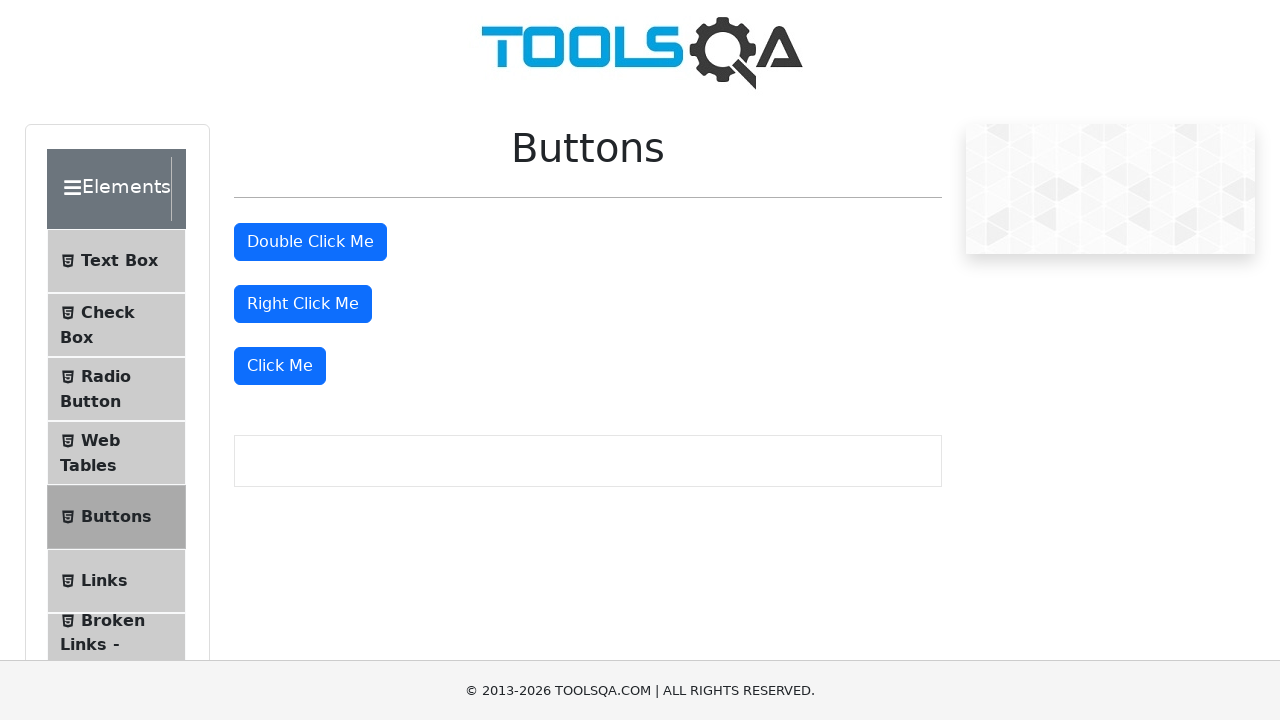

Double-clicked the double click button at (310, 242) on #doubleClickBtn
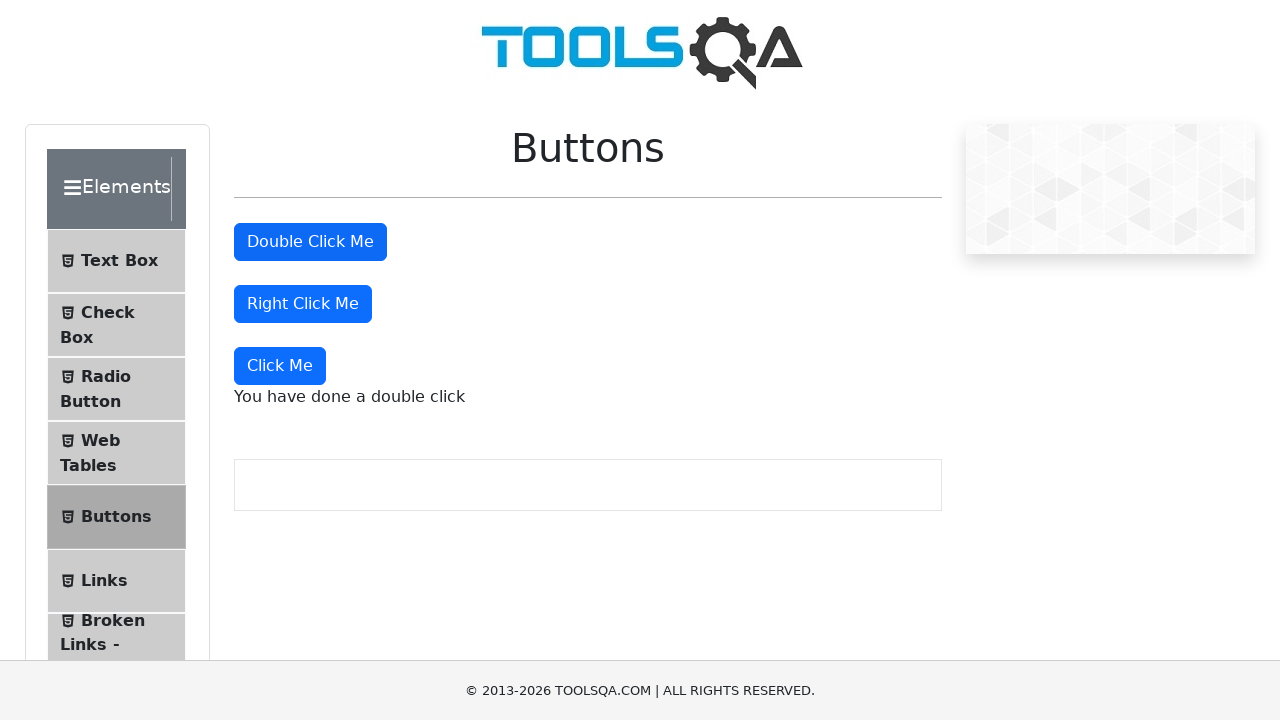

Double click success message appeared
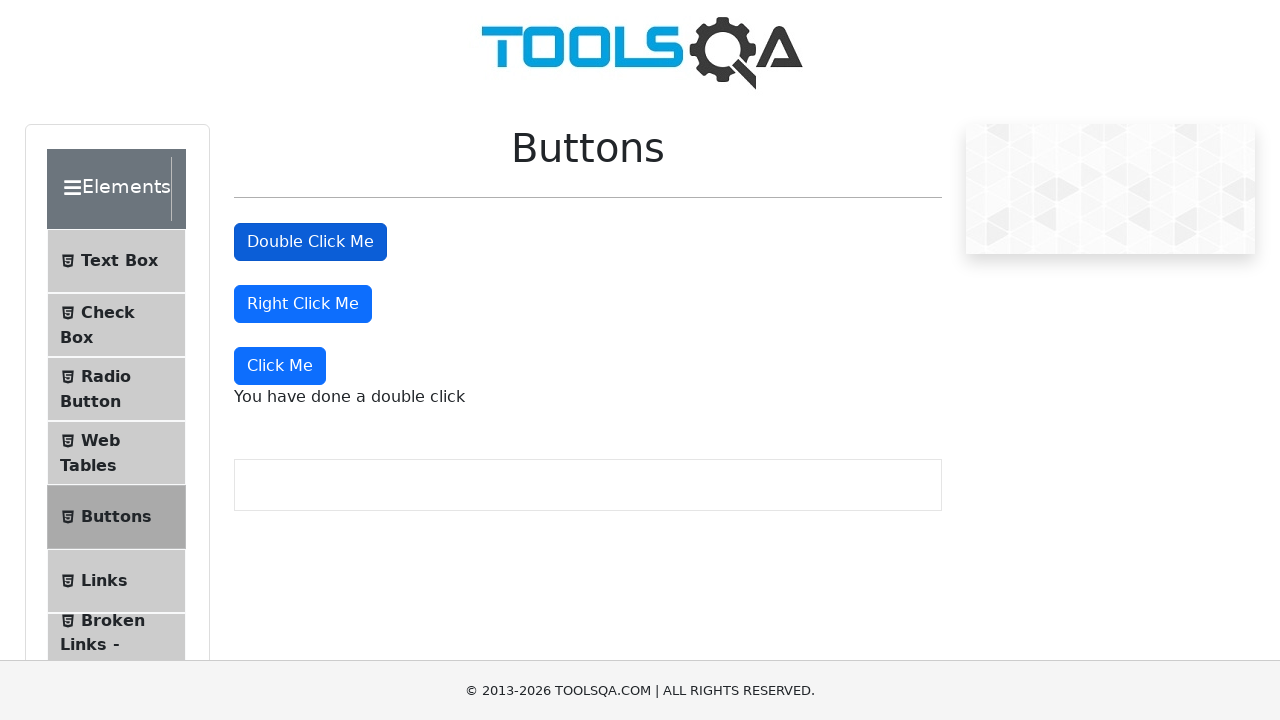

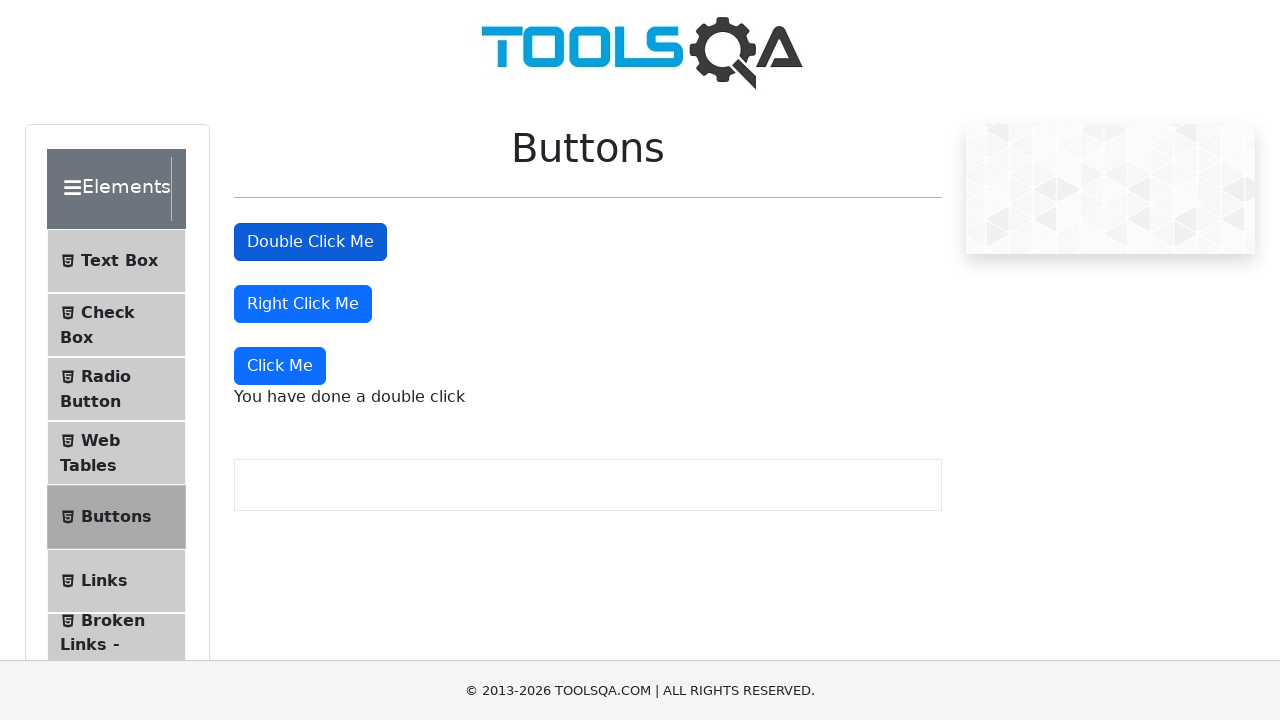